Tests window maximize and minimize operations (viewport changes in Playwright)

Starting URL: https://vip.ceshiren.com/#/ui_study

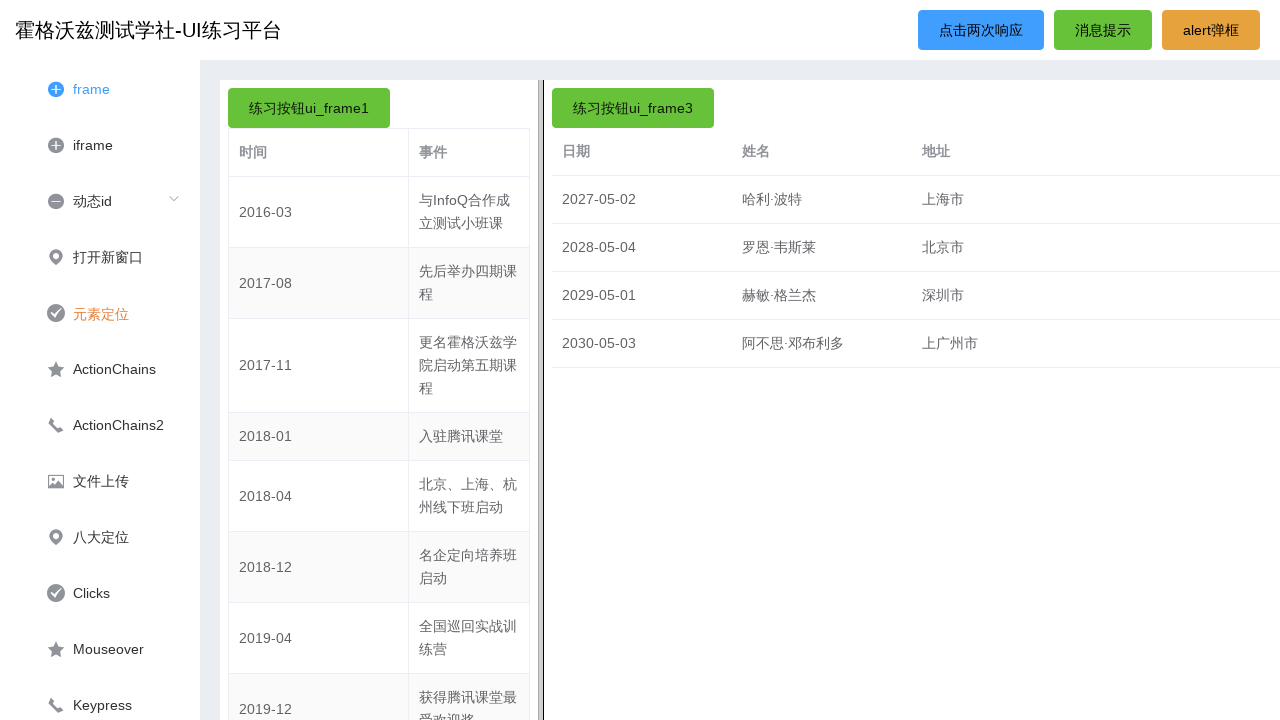

Page loaded with domcontentloaded state
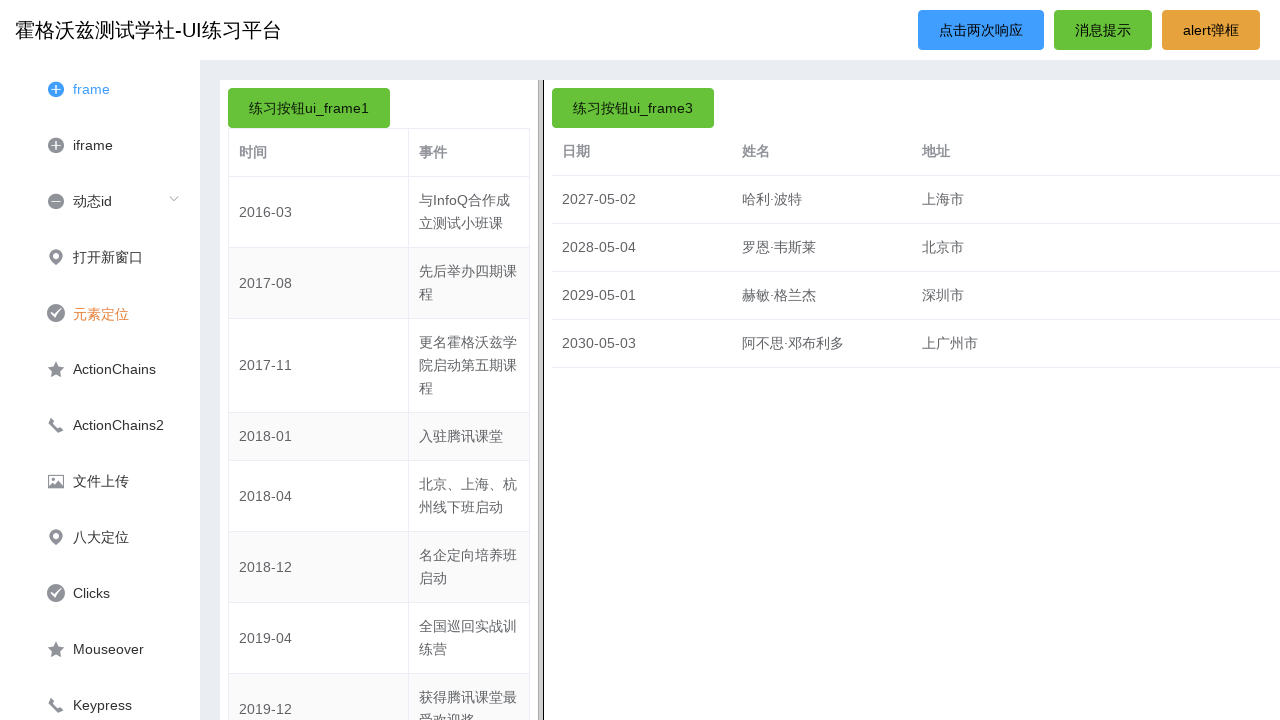

Window viewport maximized to 1920x1080
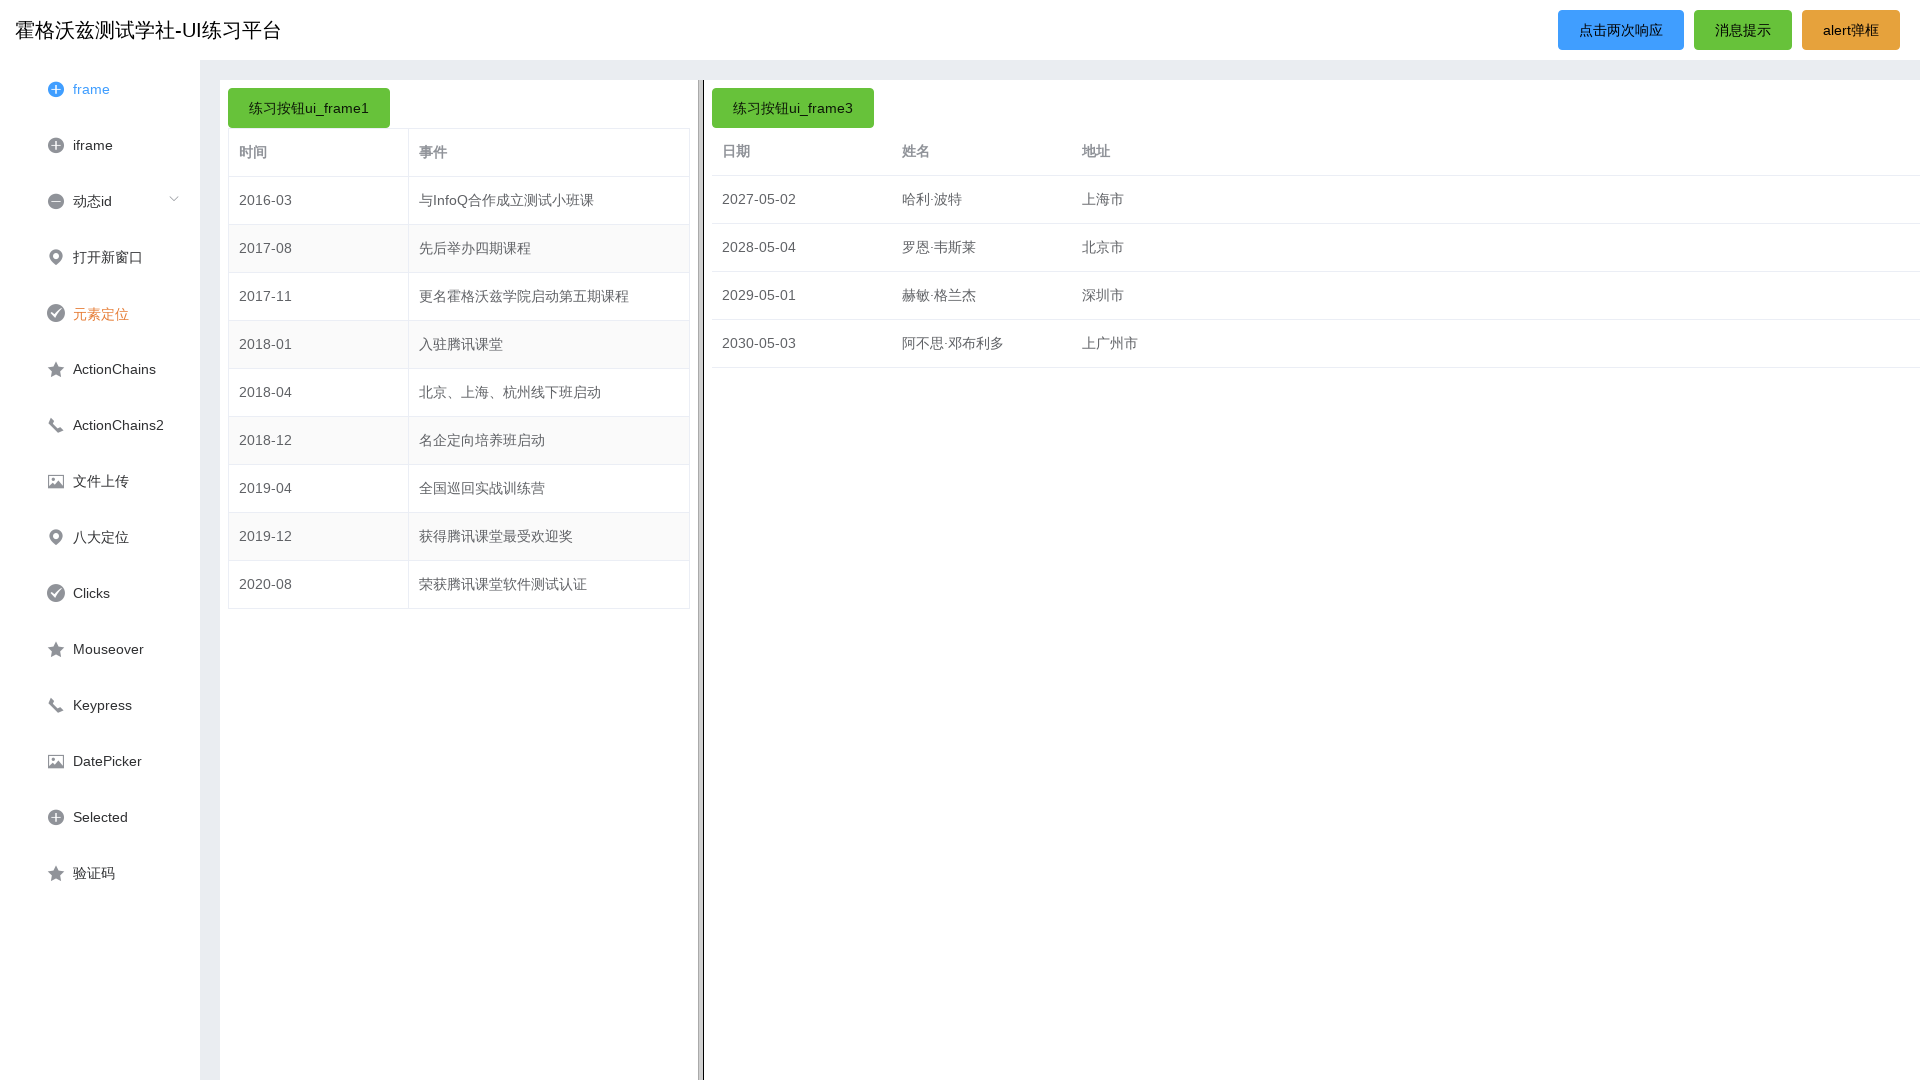

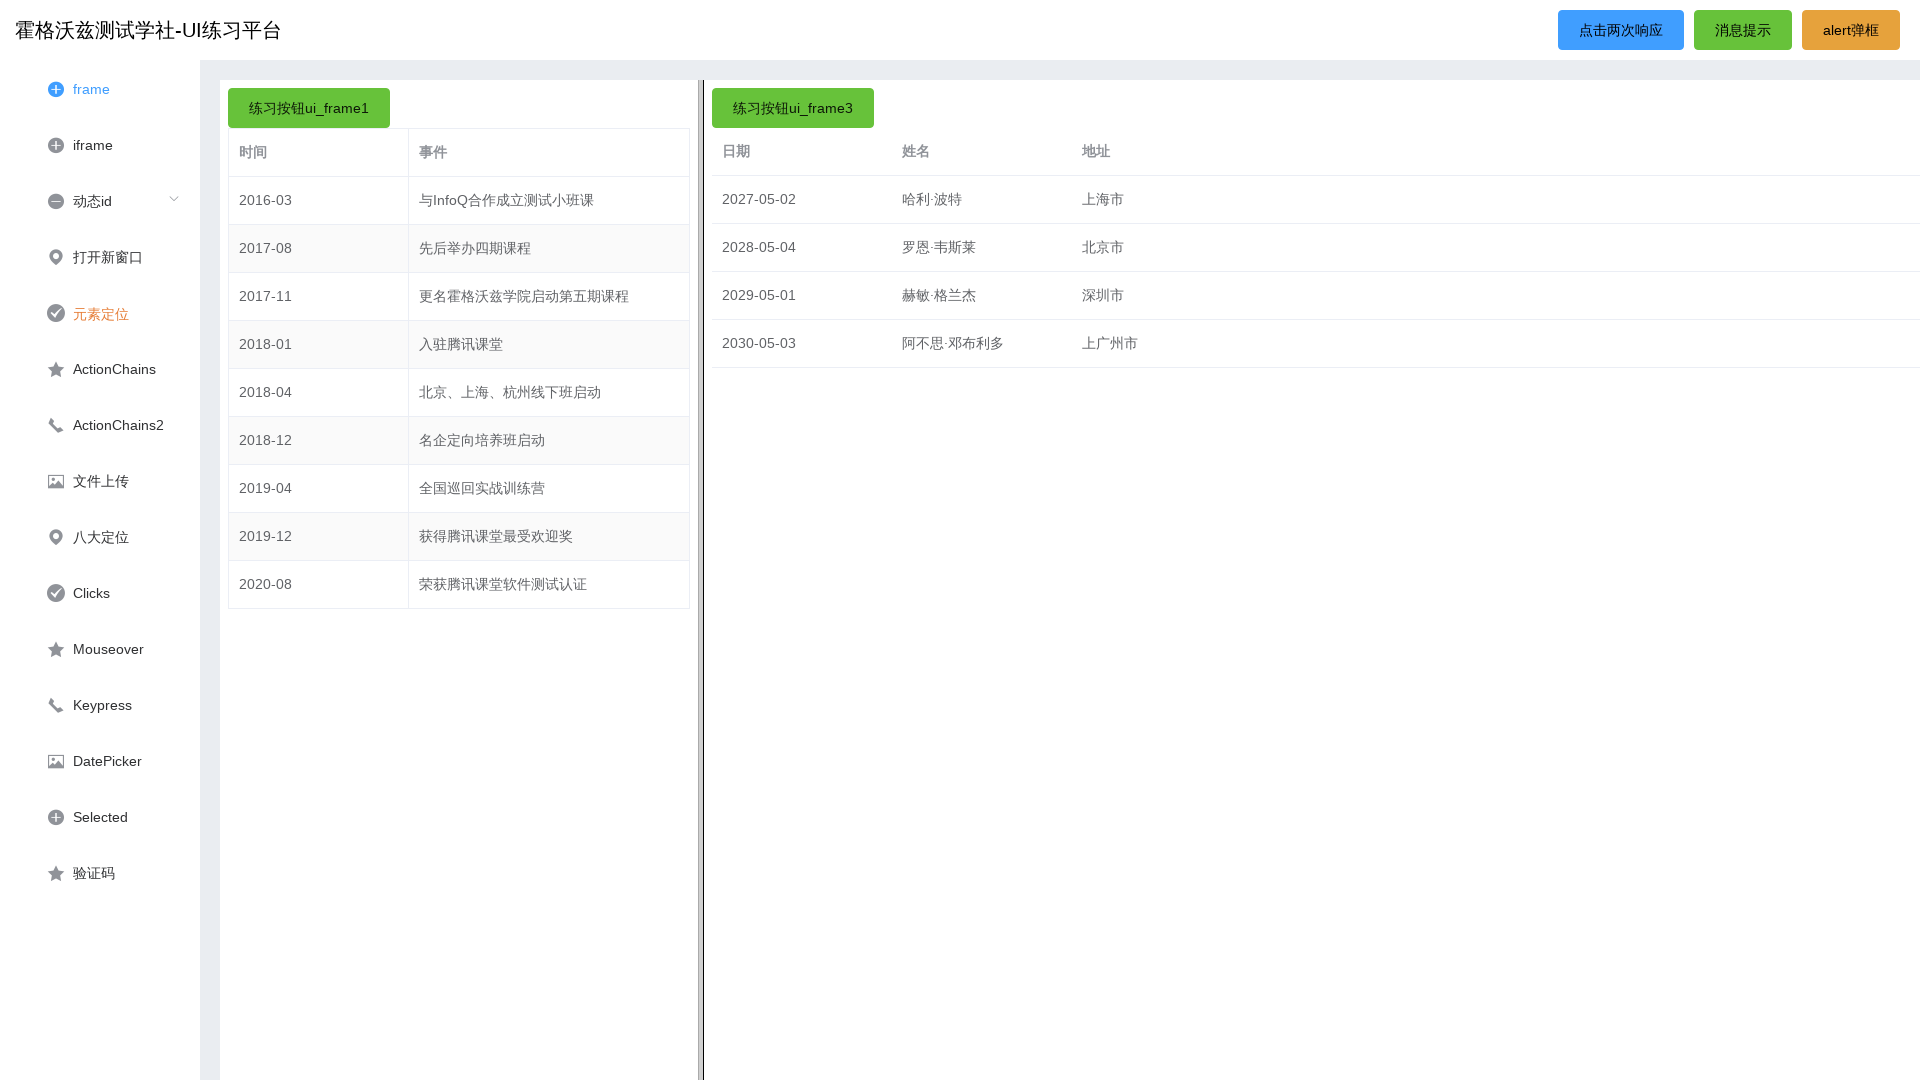